Verifies that the login button on NextBaseCRM login page displays the correct text "Log In"

Starting URL: https://login1.nextbasecrm.com/

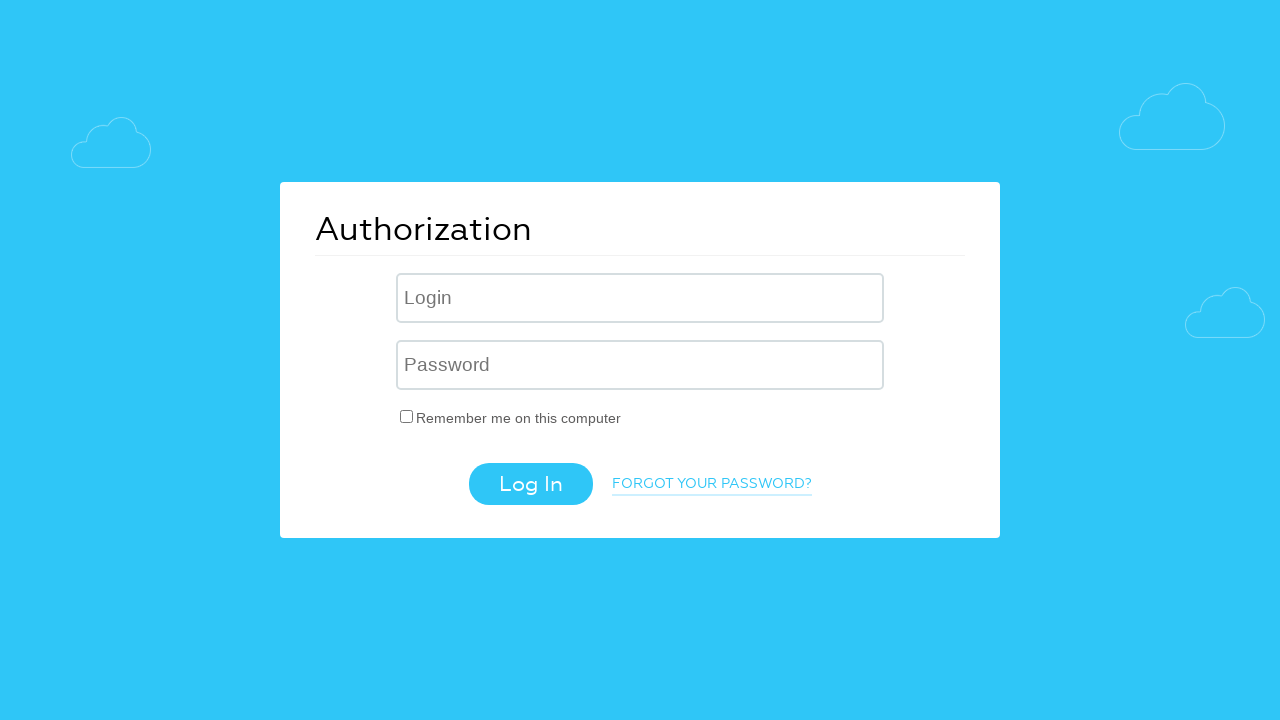

Located the login button using CSS selector input[type='submit']
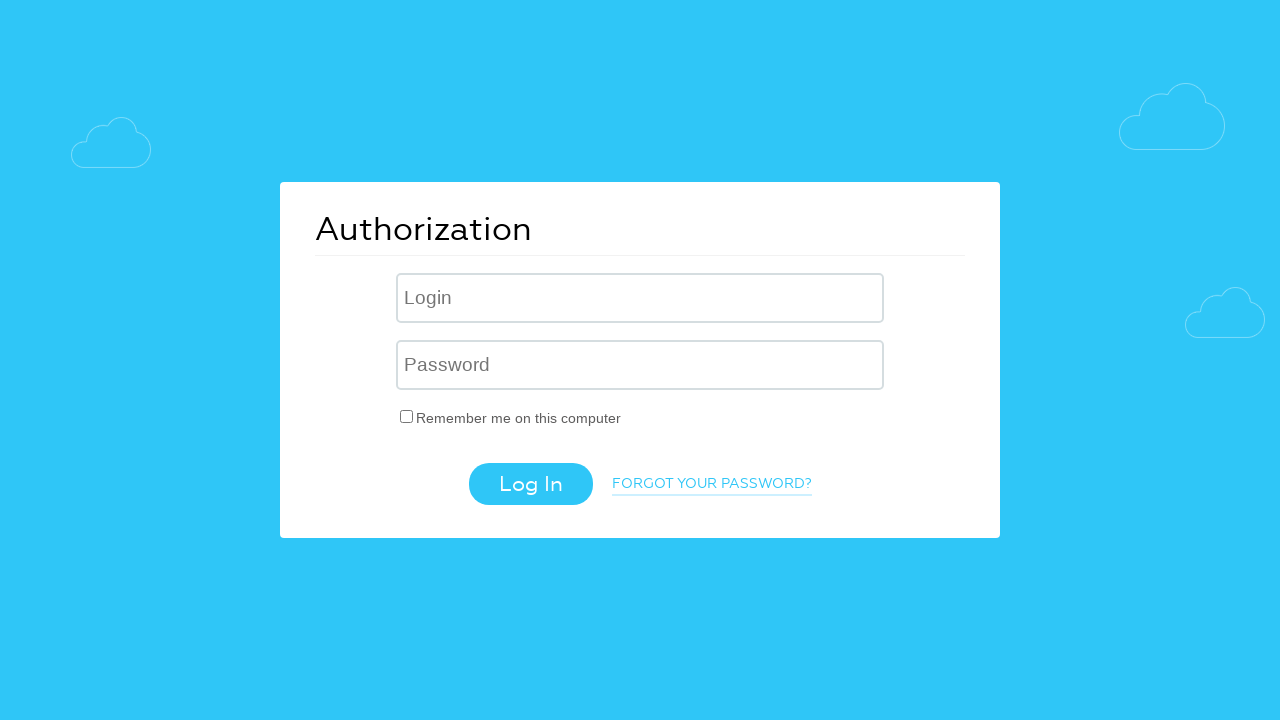

Retrieved button text attribute: 'Log In'
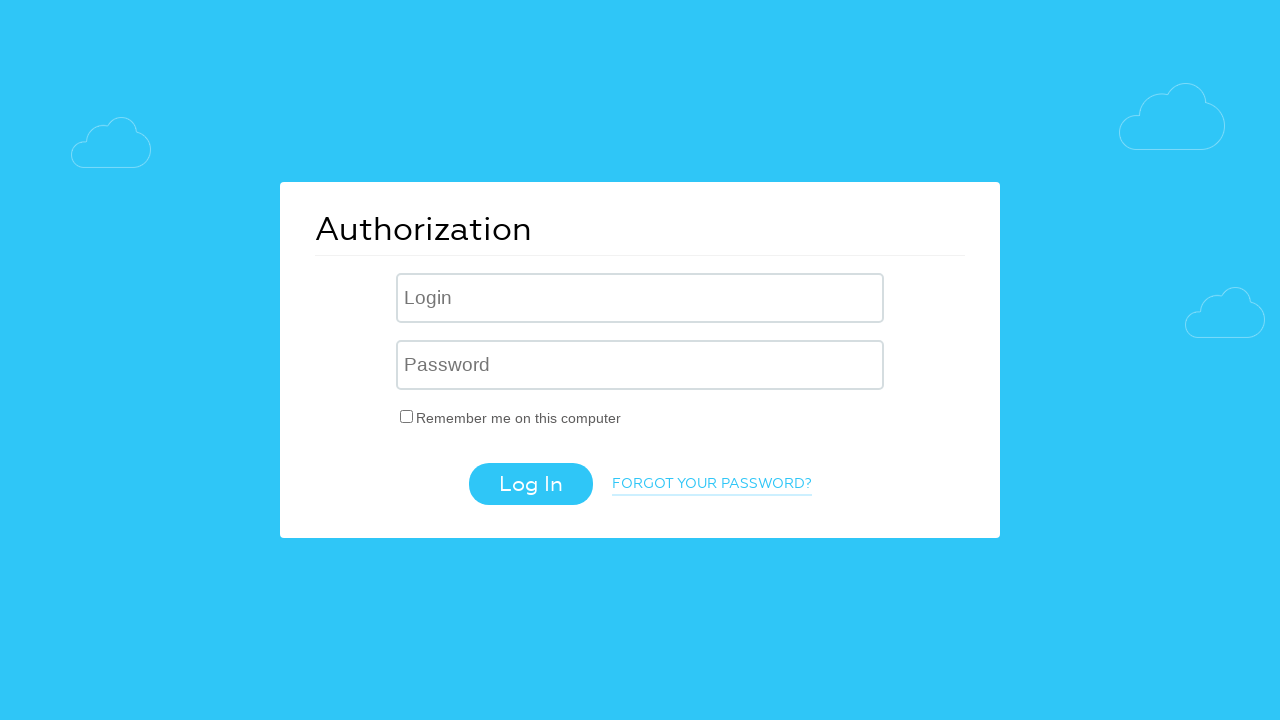

Verified login button text is 'Log In'
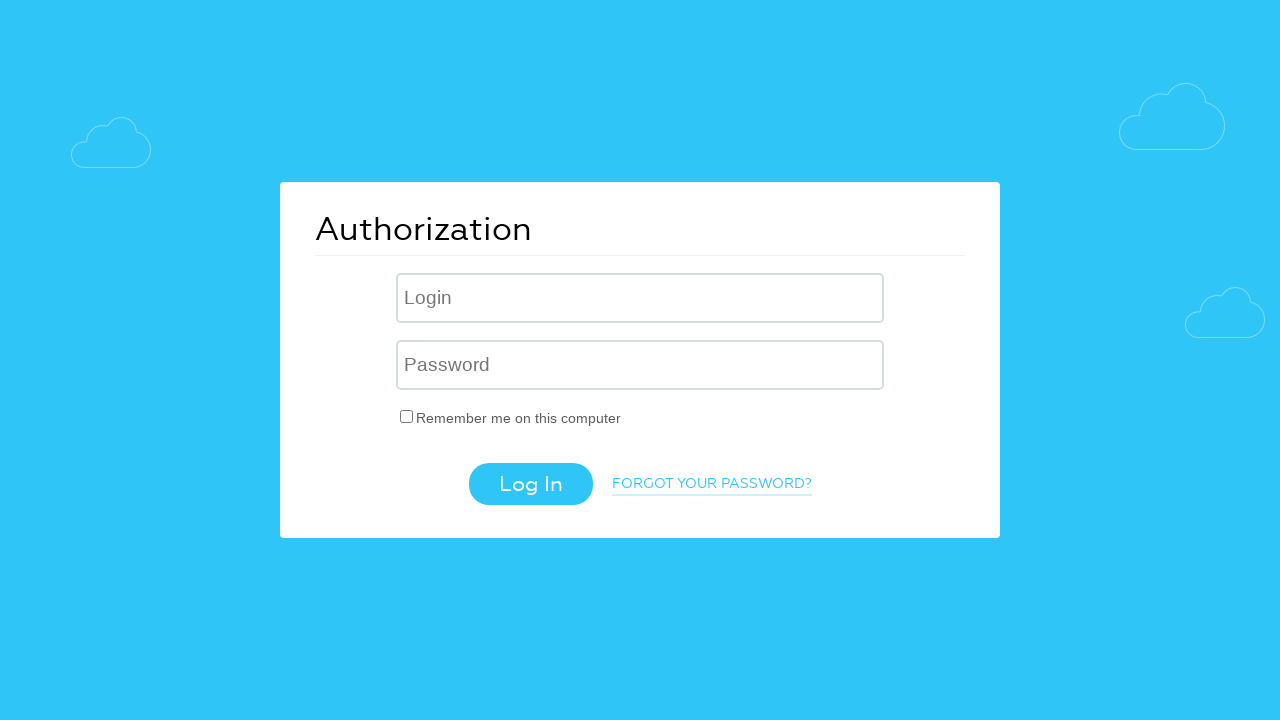

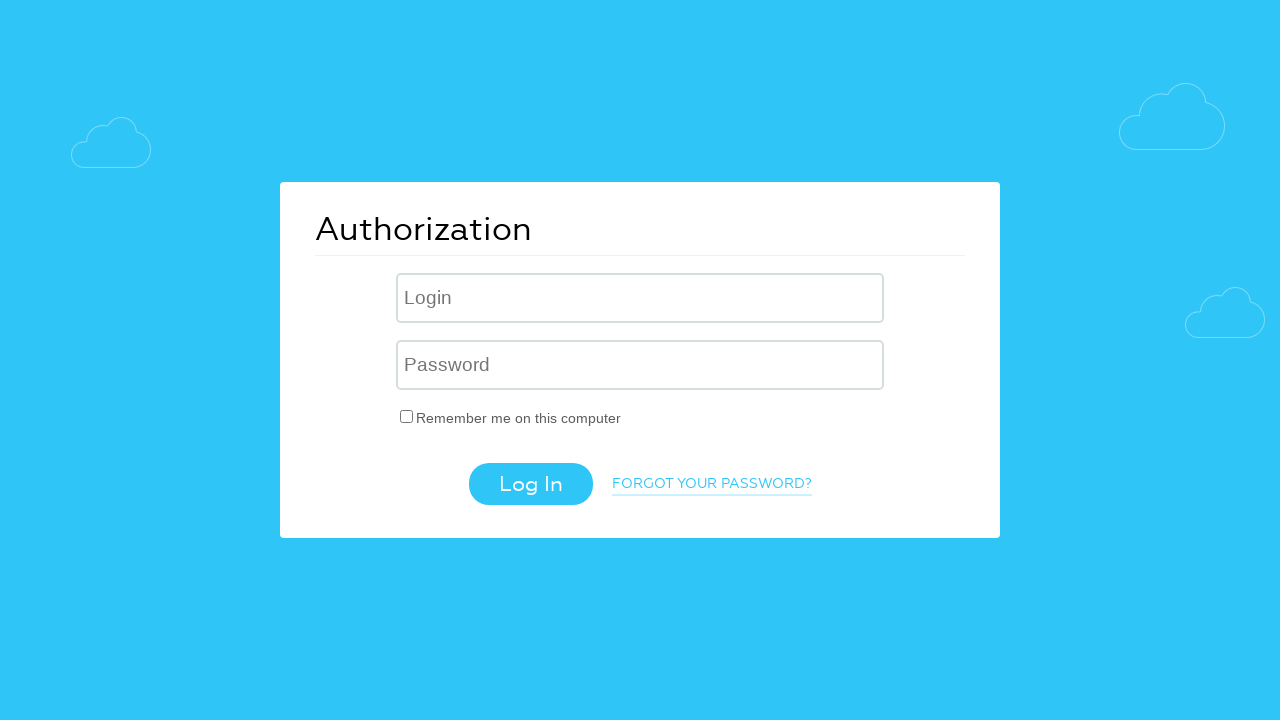